Tests a multi-step form flow by clicking a dynamically calculated link text, then filling out a form with first name, last name, city, and country fields before submitting

Starting URL: http://suninjuly.github.io/find_link_text

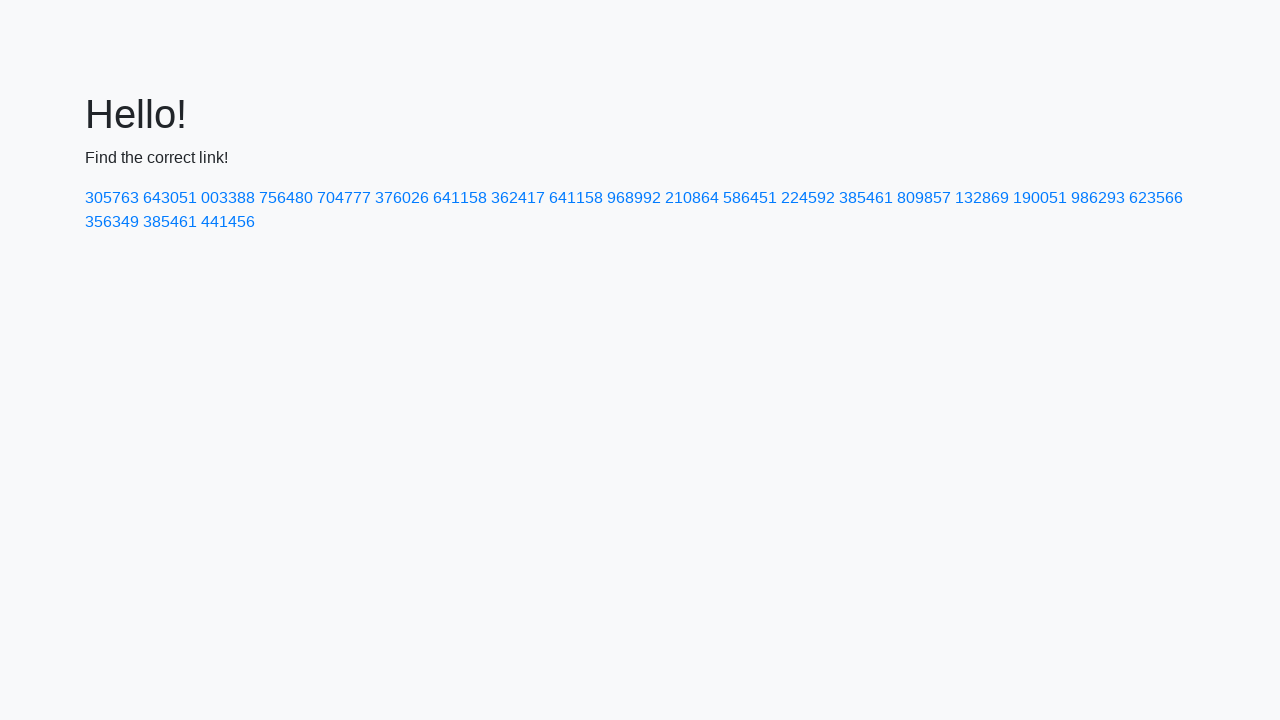

Calculated dynamic link text: 224592
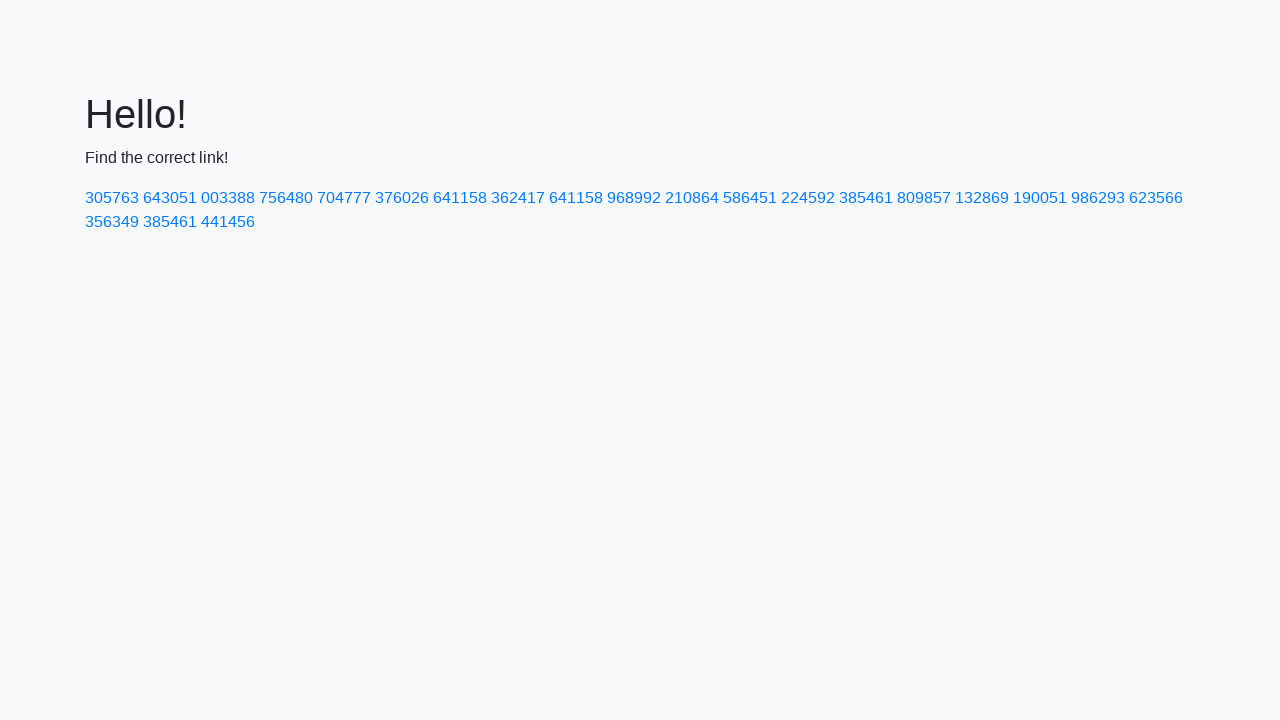

Clicked dynamically calculated link with text '224592' at (808, 198) on a:has-text('224592')
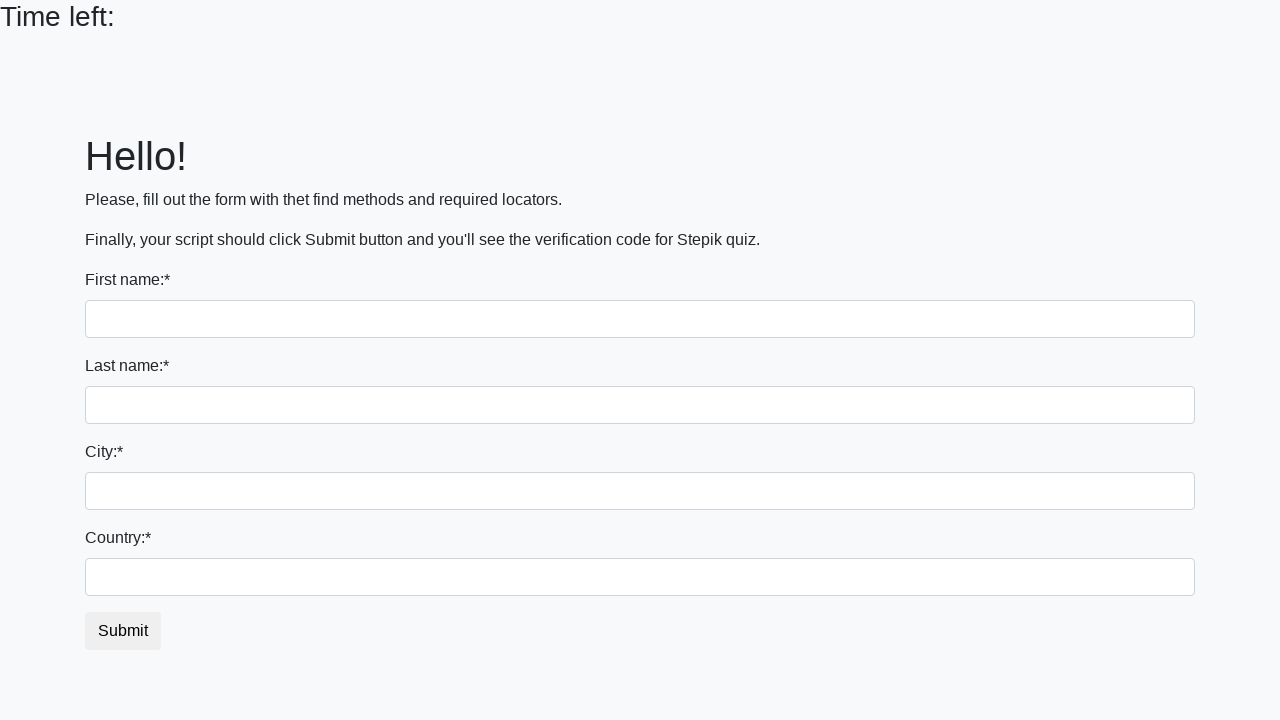

Filled first name field with 'Ivan' on input
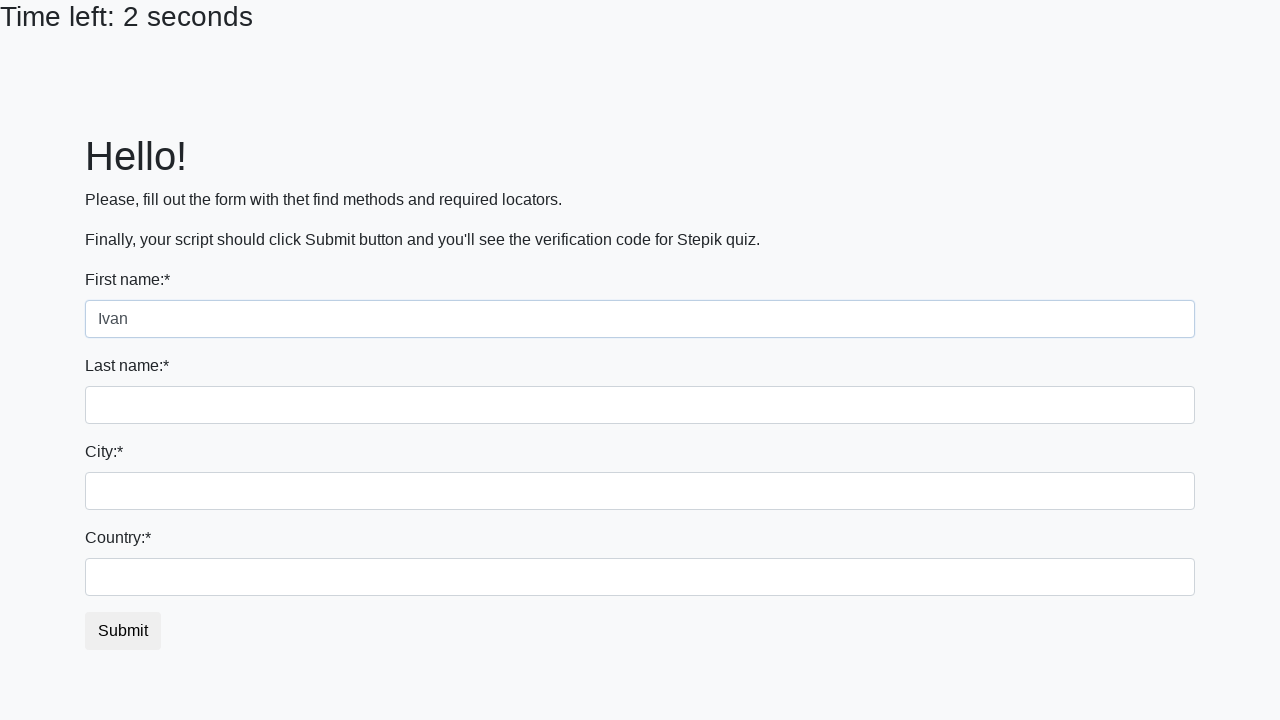

Filled last name field with 'Petrov' on input[name='last_name']
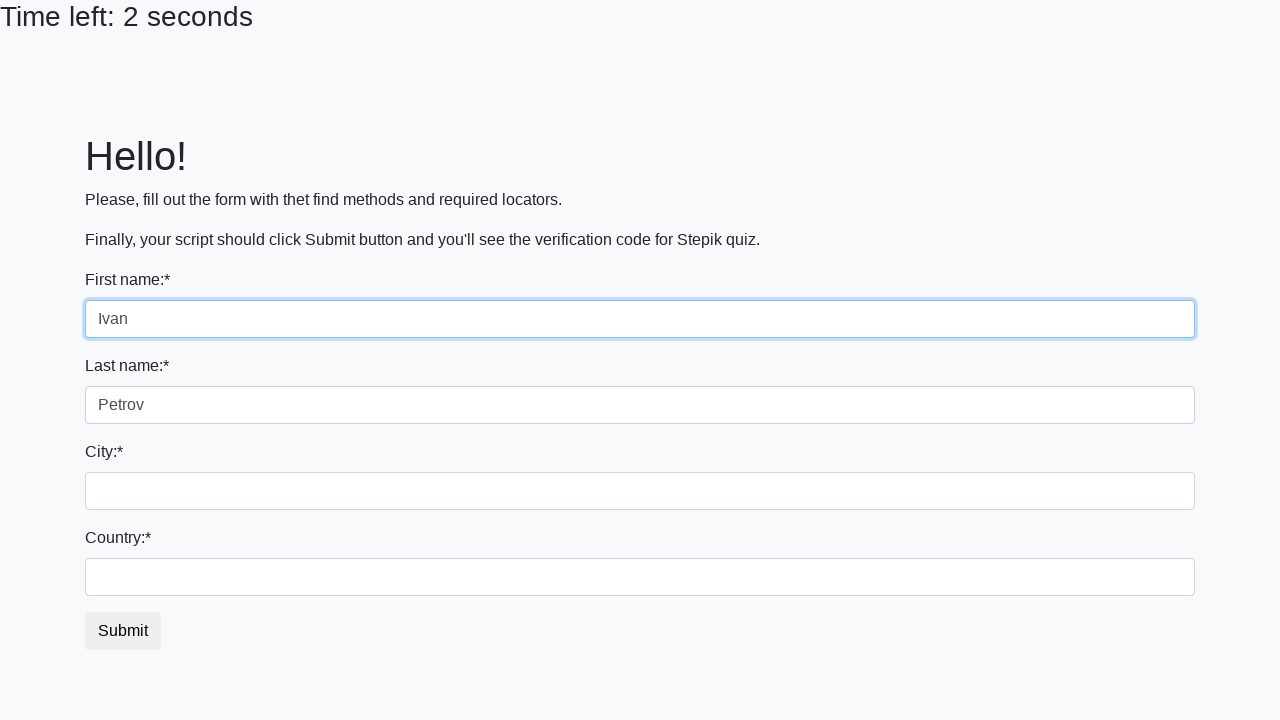

Filled city field with 'Kha' on .form-control.city
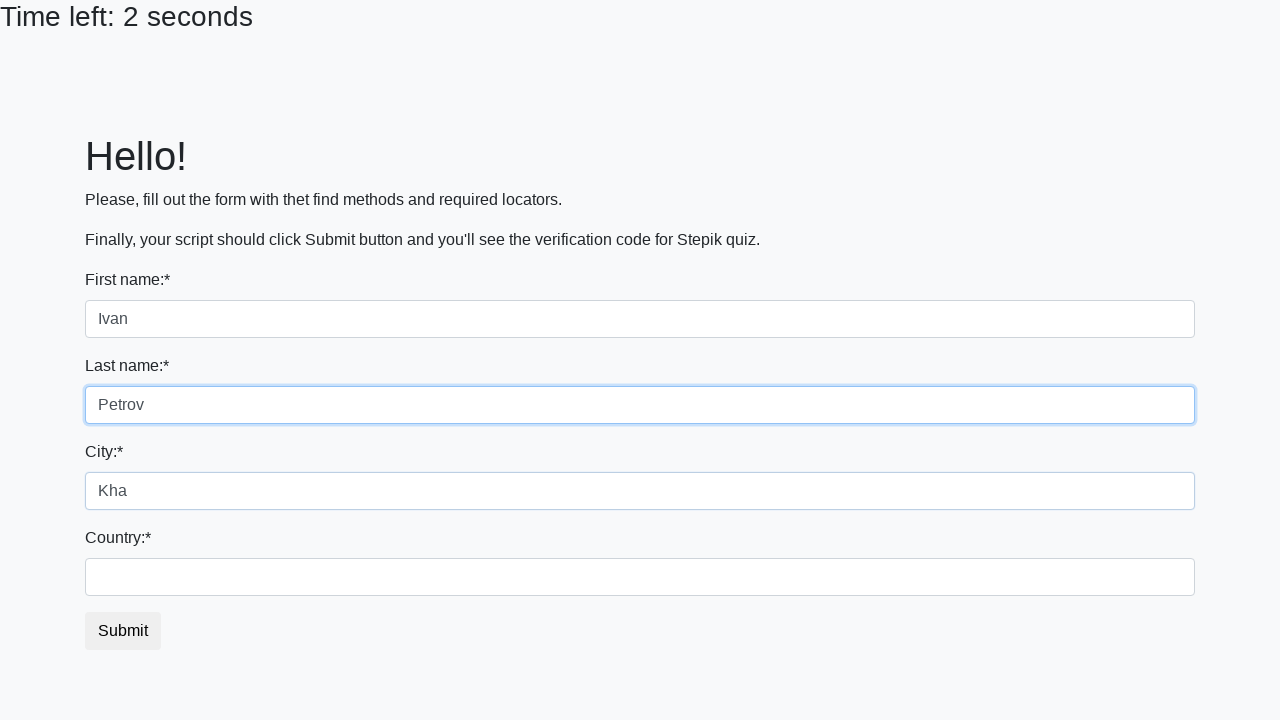

Filled country field with 'R' on #country
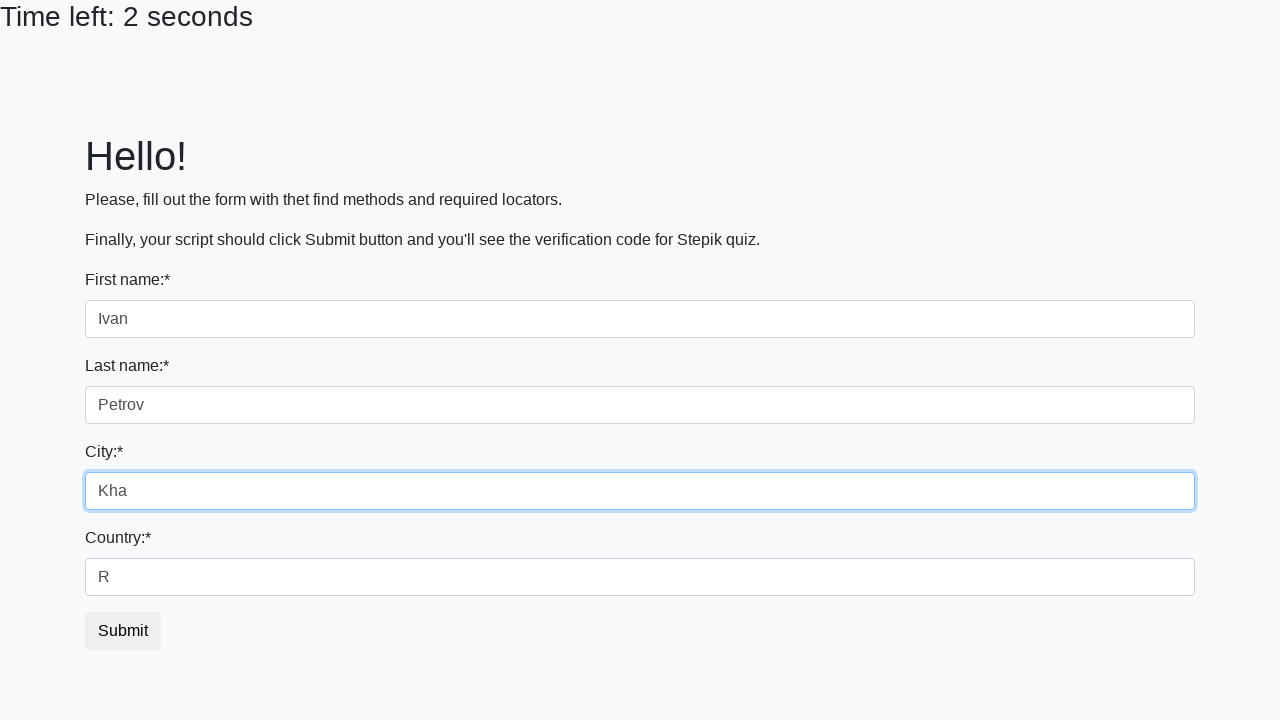

Clicked submit button to submit the form at (123, 631) on button.btn
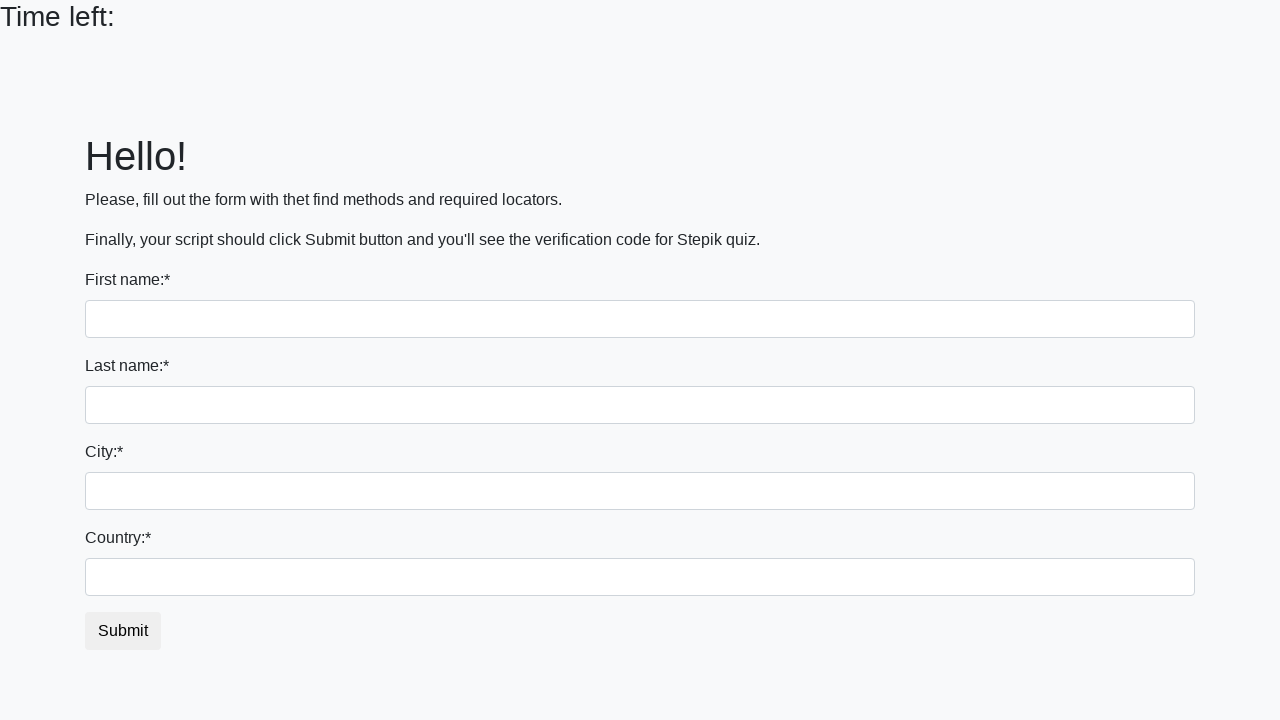

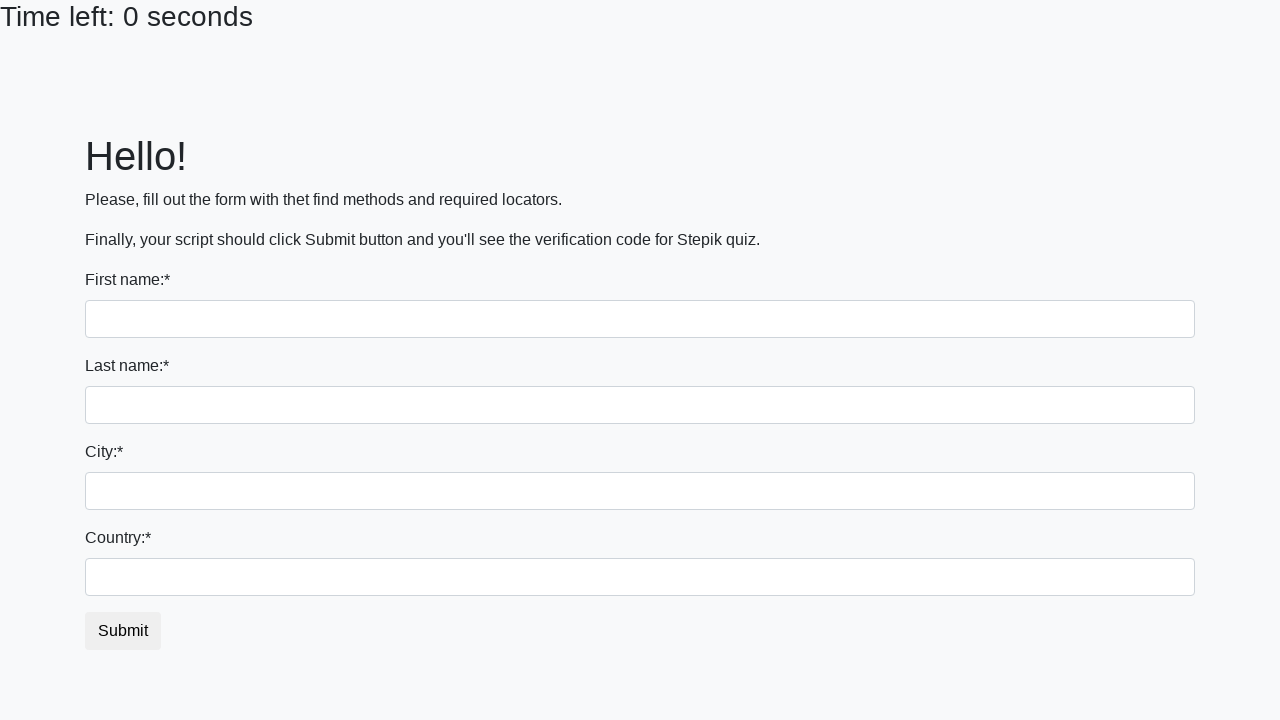